Tests iframe handling by switching to an iframe, verifying content is displayed inside it, then switching back to the parent frame to verify the header text is visible.

Starting URL: https://practice.cydeo.com/iframe

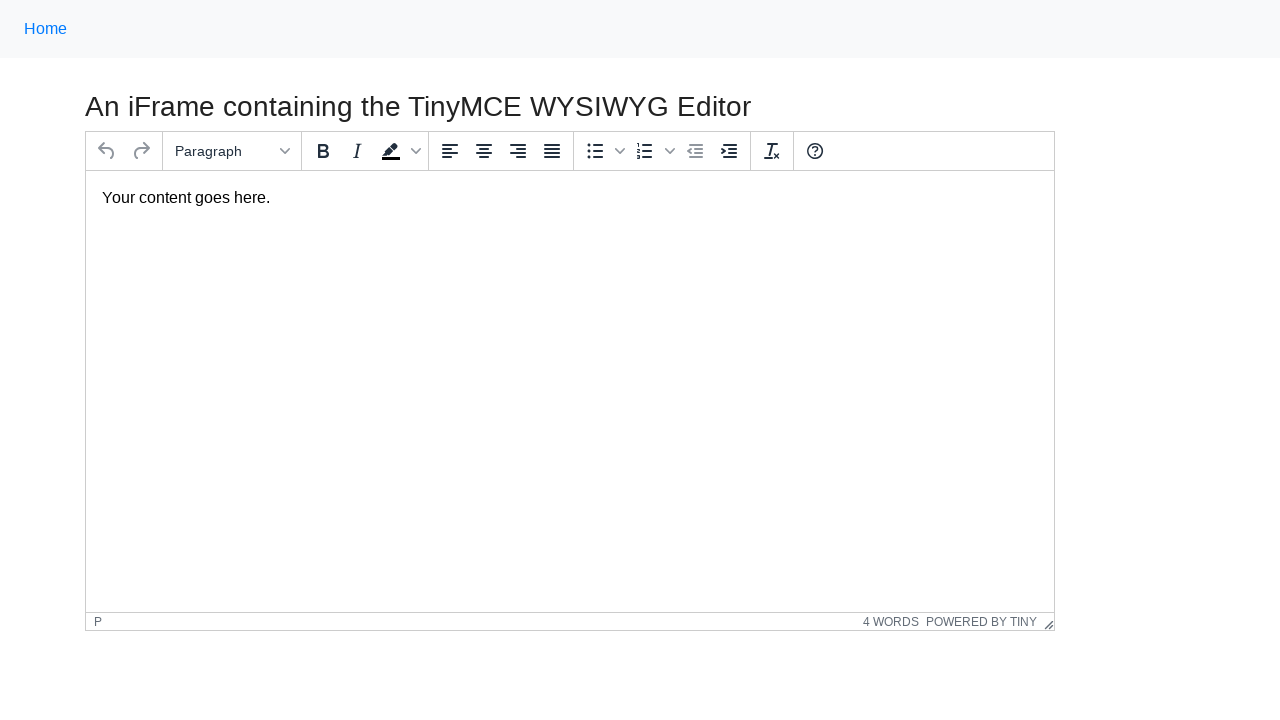

Navigated to iframe practice page
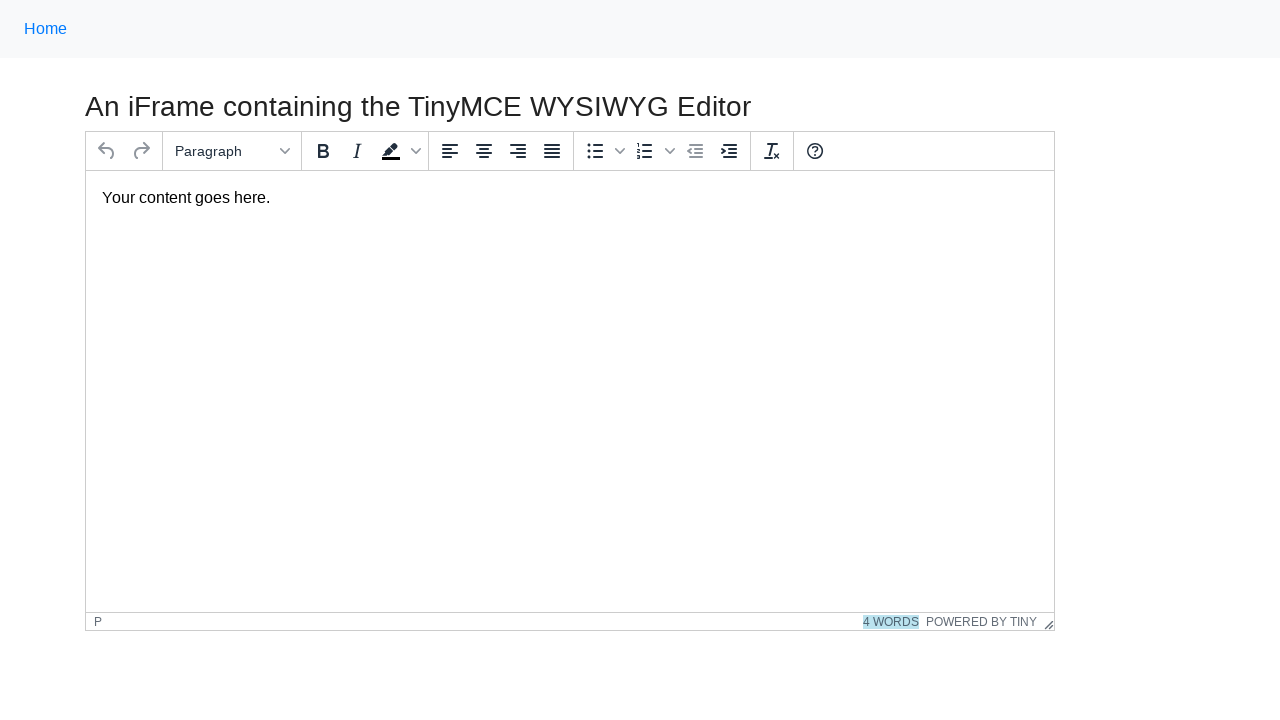

Located iframe with selector 'iframe#mce_0_ifr'
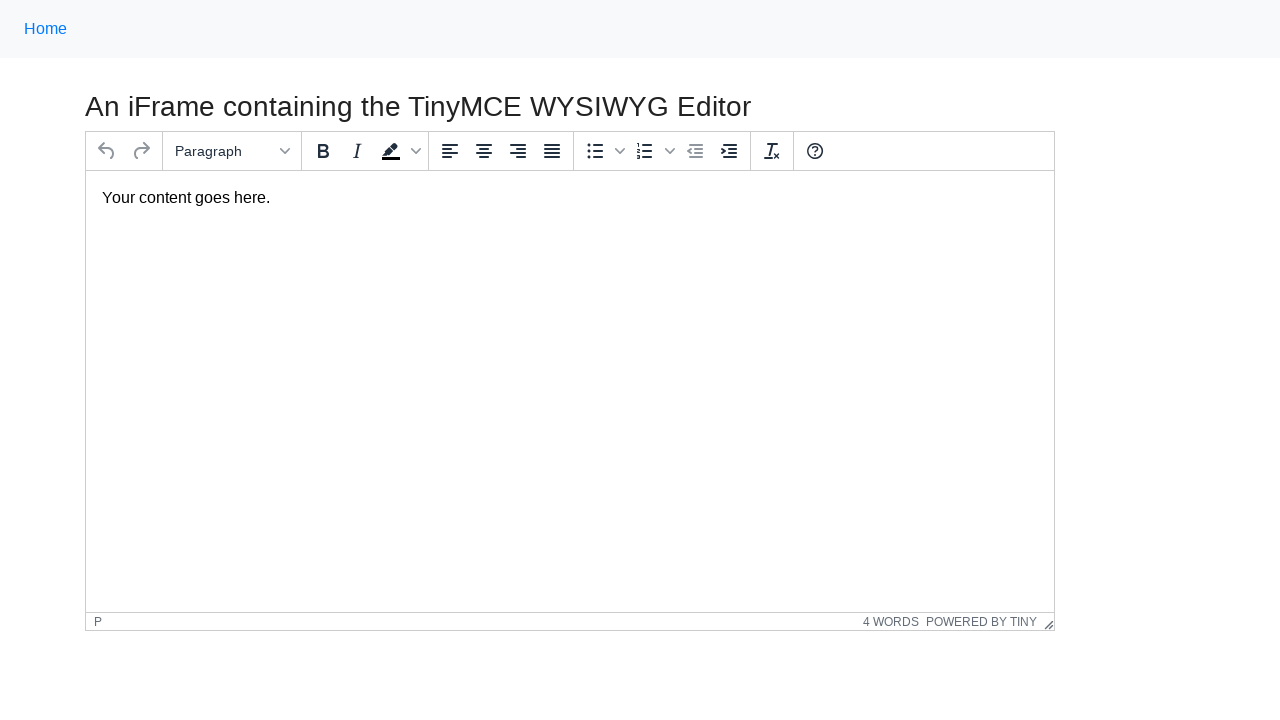

Located paragraph element inside iframe
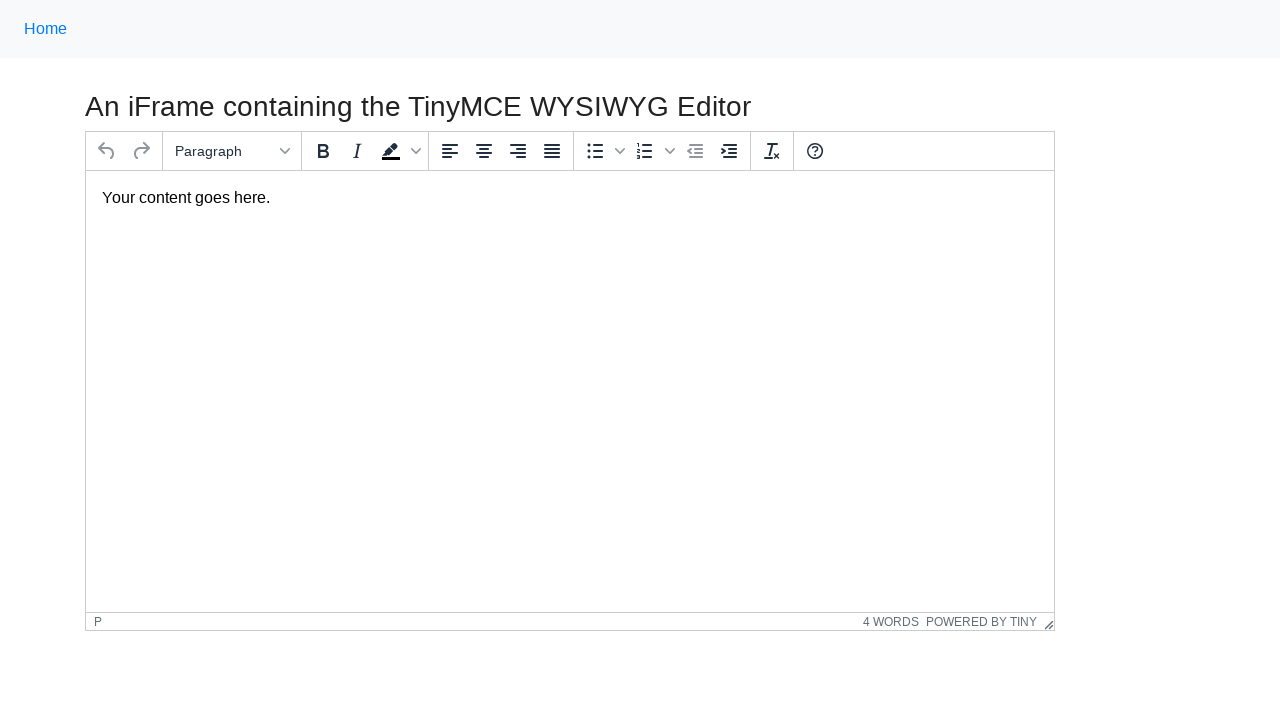

Waited for paragraph to become visible inside iframe
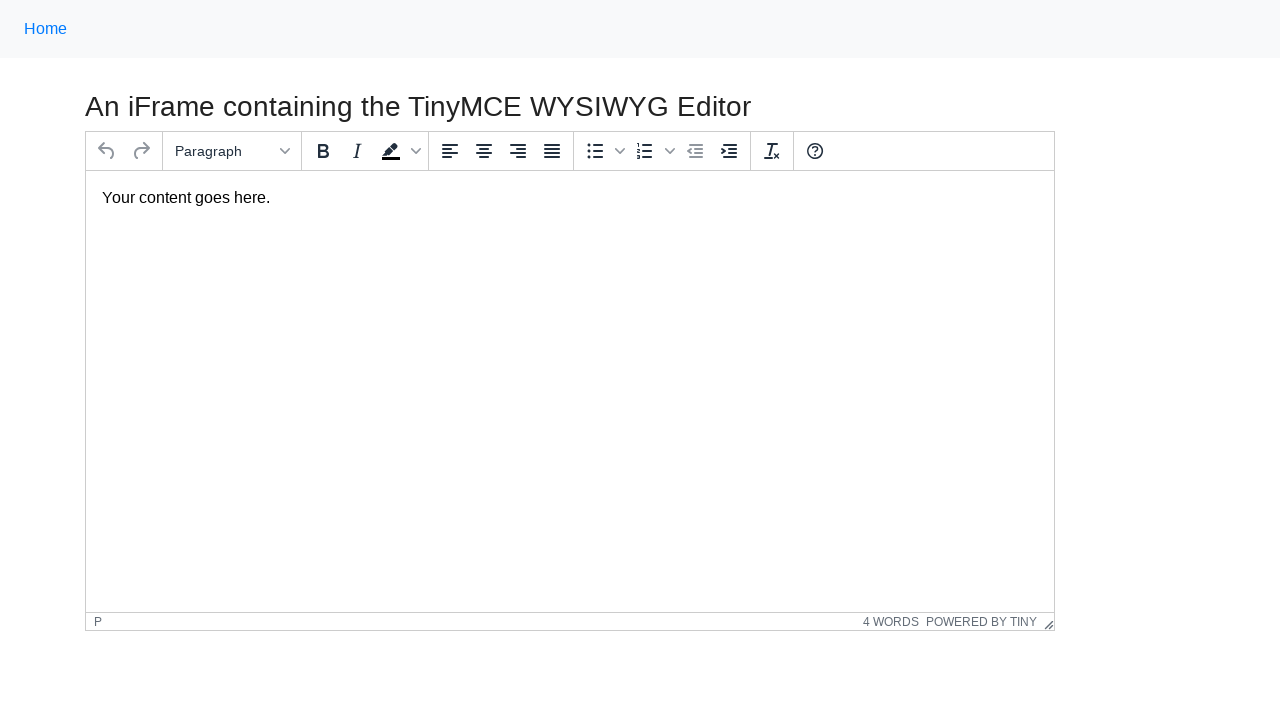

Verified paragraph is visible inside iframe
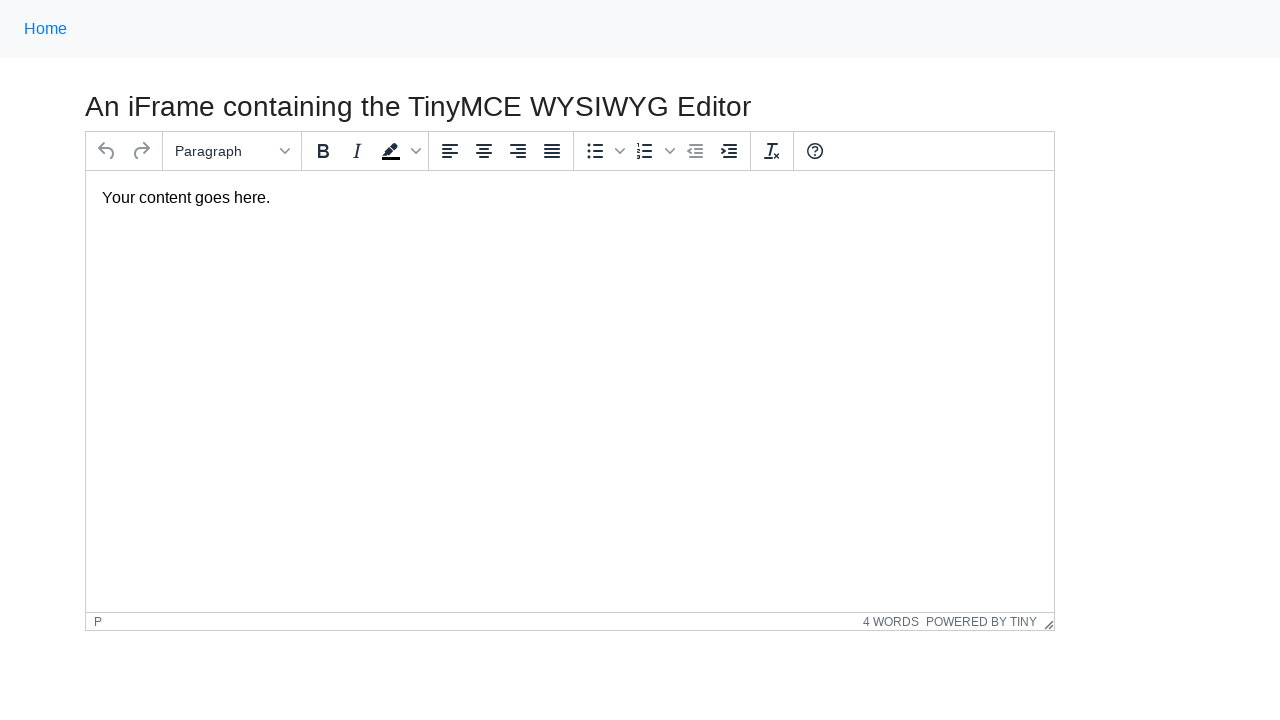

Located h3 header element in parent frame
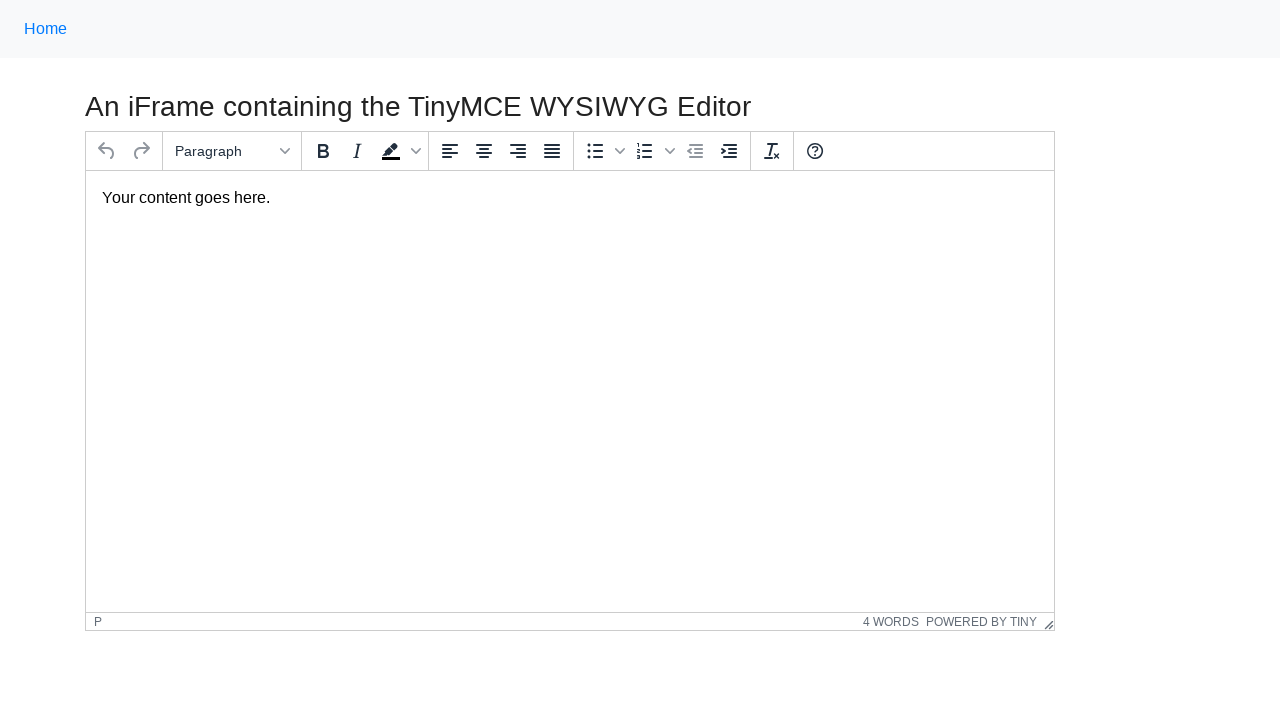

Verified header is visible in parent frame
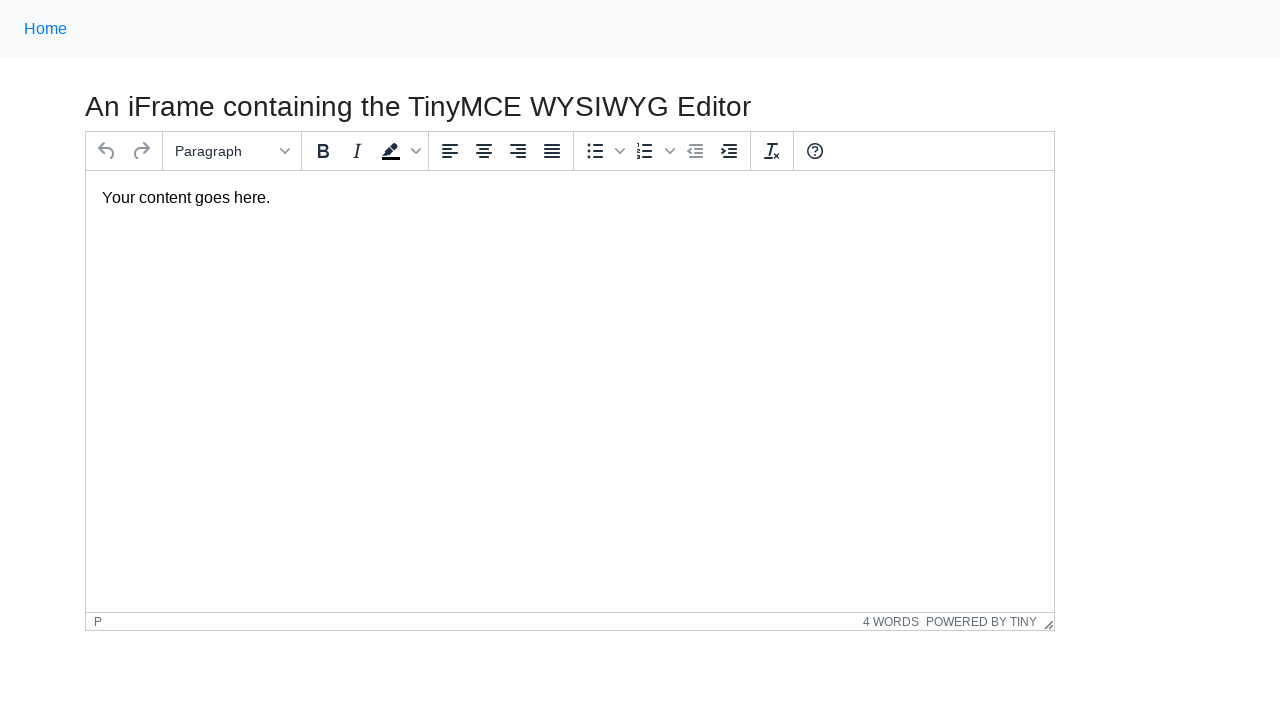

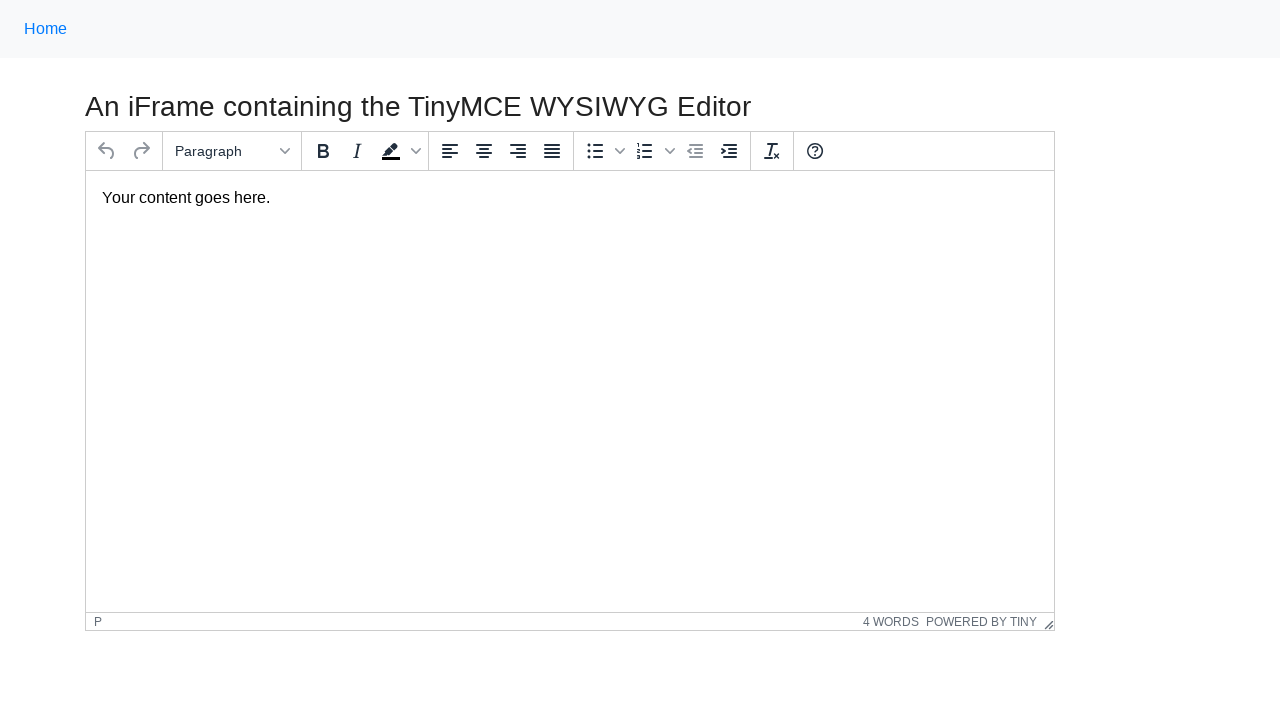